Tests keyboard actions by entering text in the first textarea, selecting all with Ctrl+A, copying with Ctrl+C, tabbing to the second textarea, and pasting with Ctrl+V

Starting URL: https://text-compare.com/

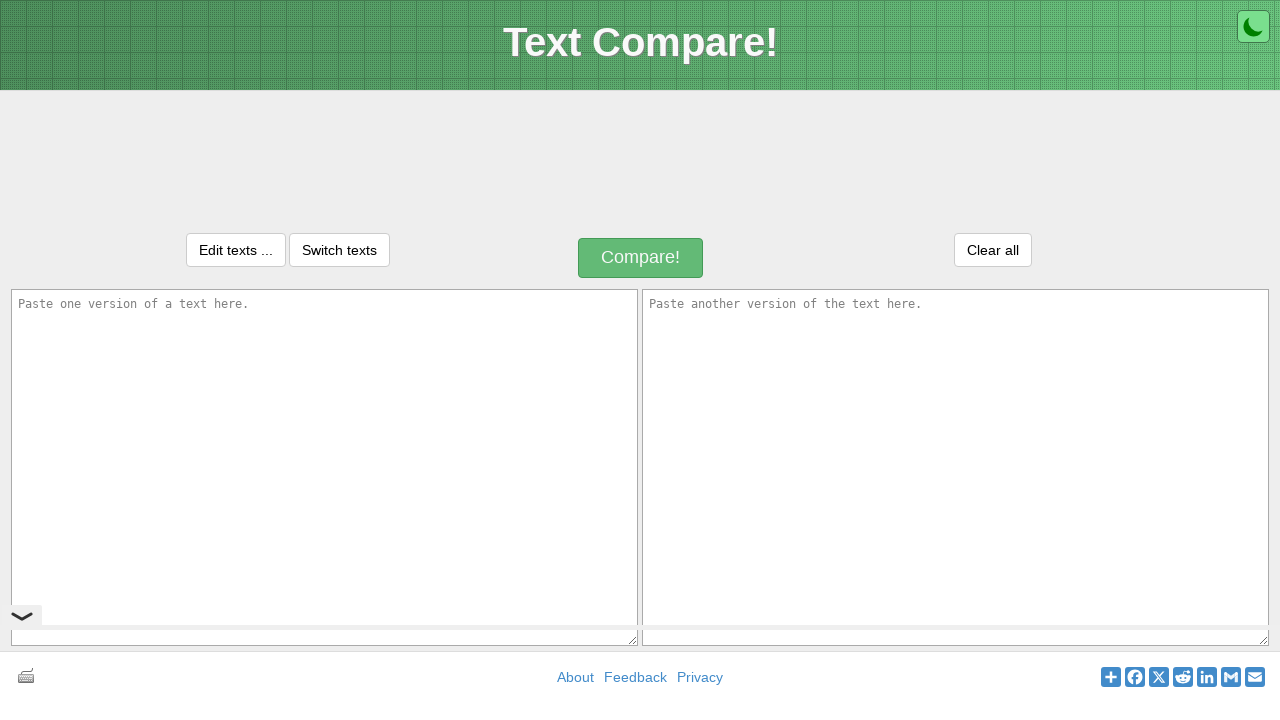

Located first textarea element with ID 'inputText1'
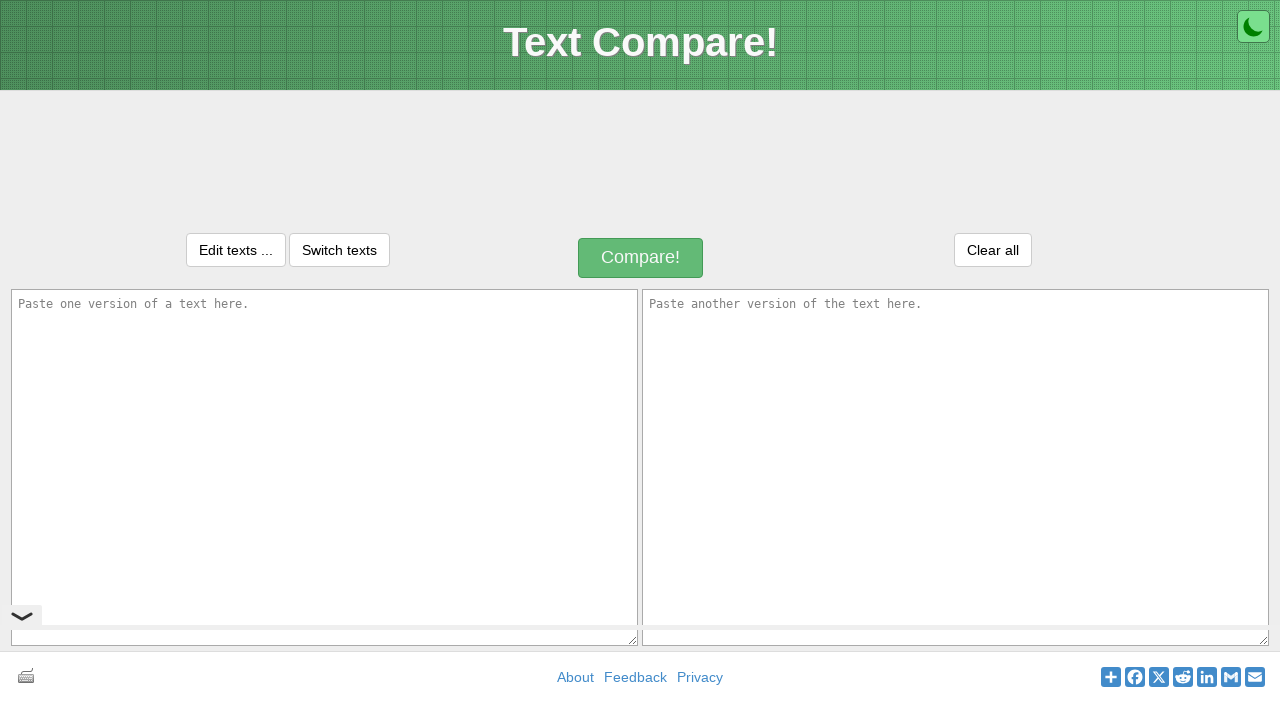

Located second textarea element with ID 'inputText2'
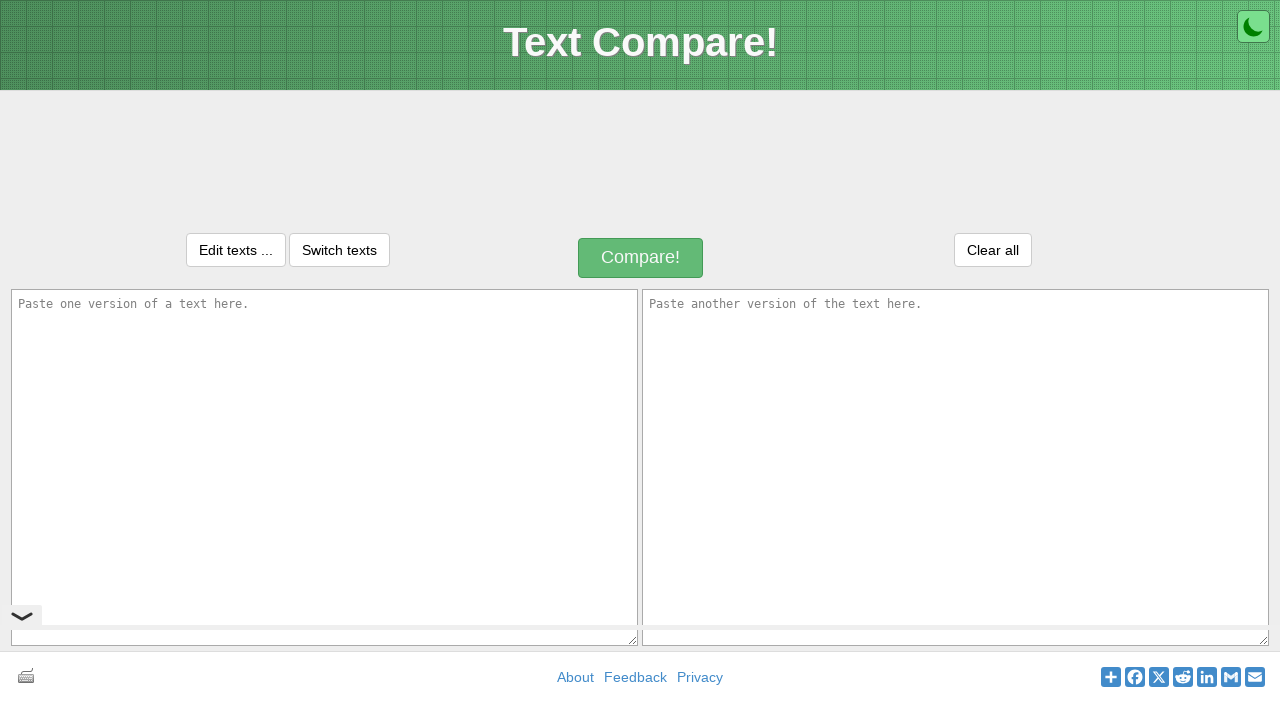

Filled first textarea with 'welcome to selenium' on textarea#inputText1
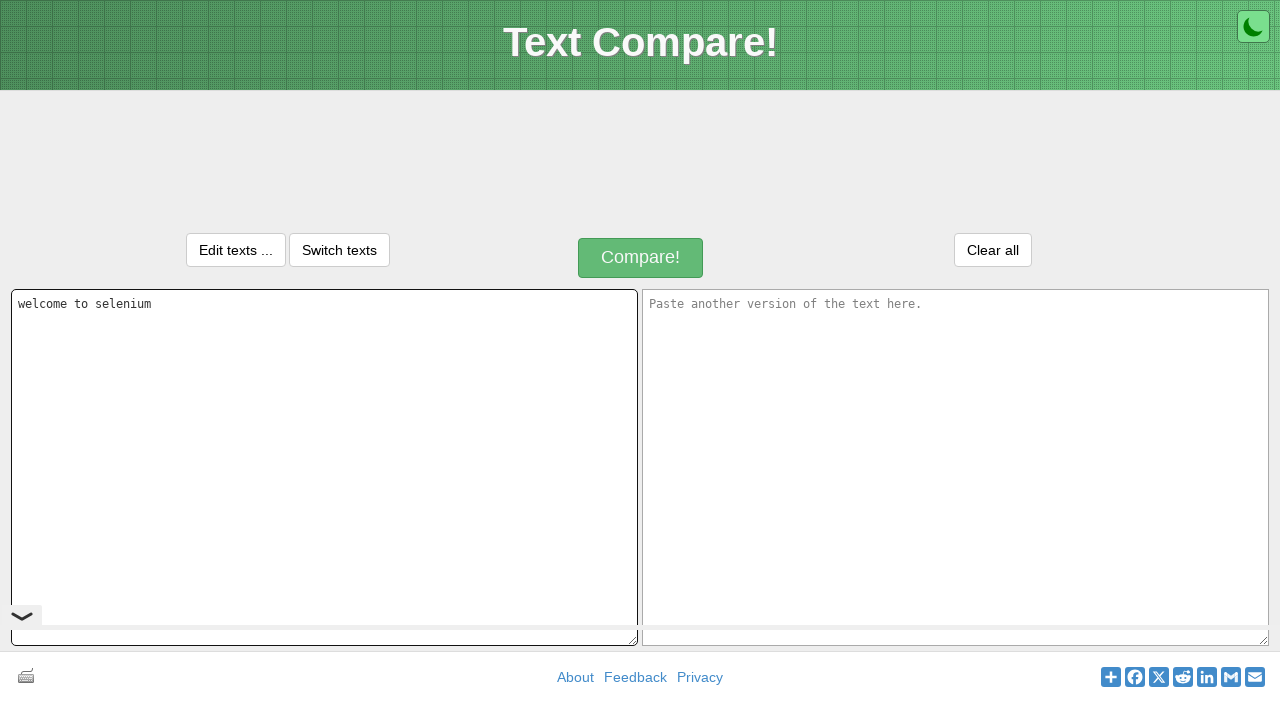

Selected all text in first textarea using Ctrl+A on textarea#inputText1
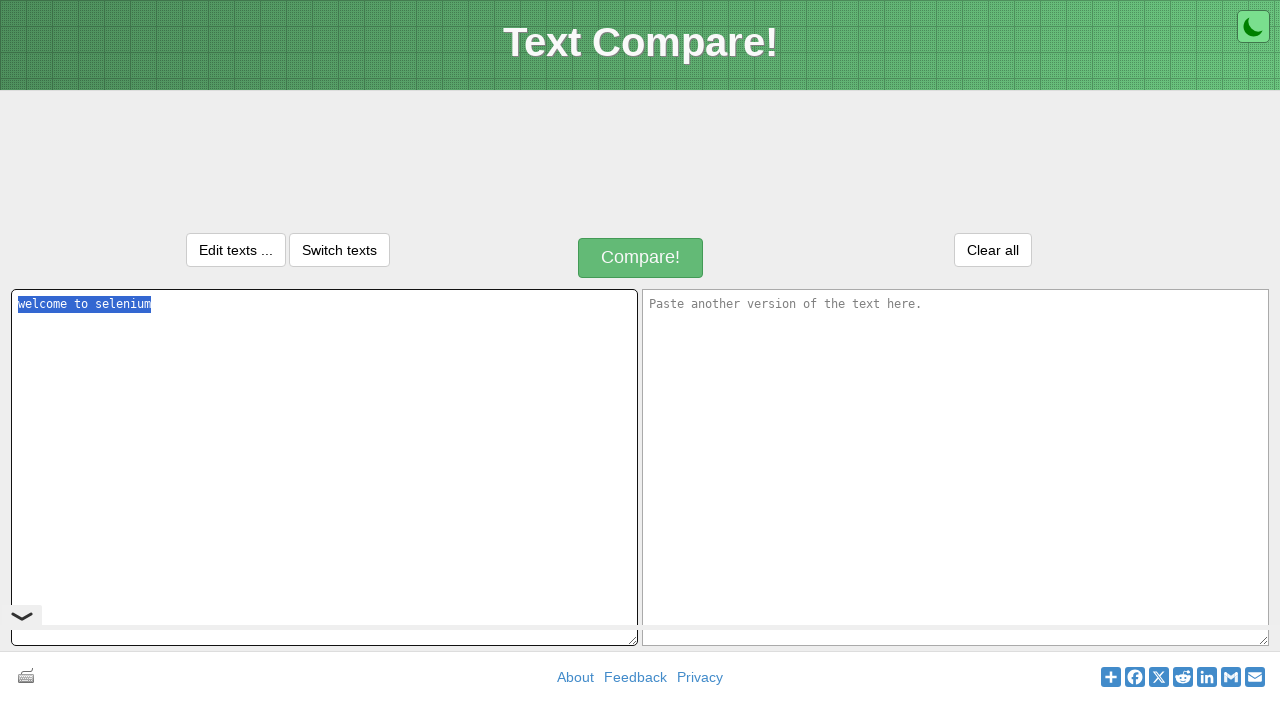

Copied selected text using Ctrl+C on textarea#inputText1
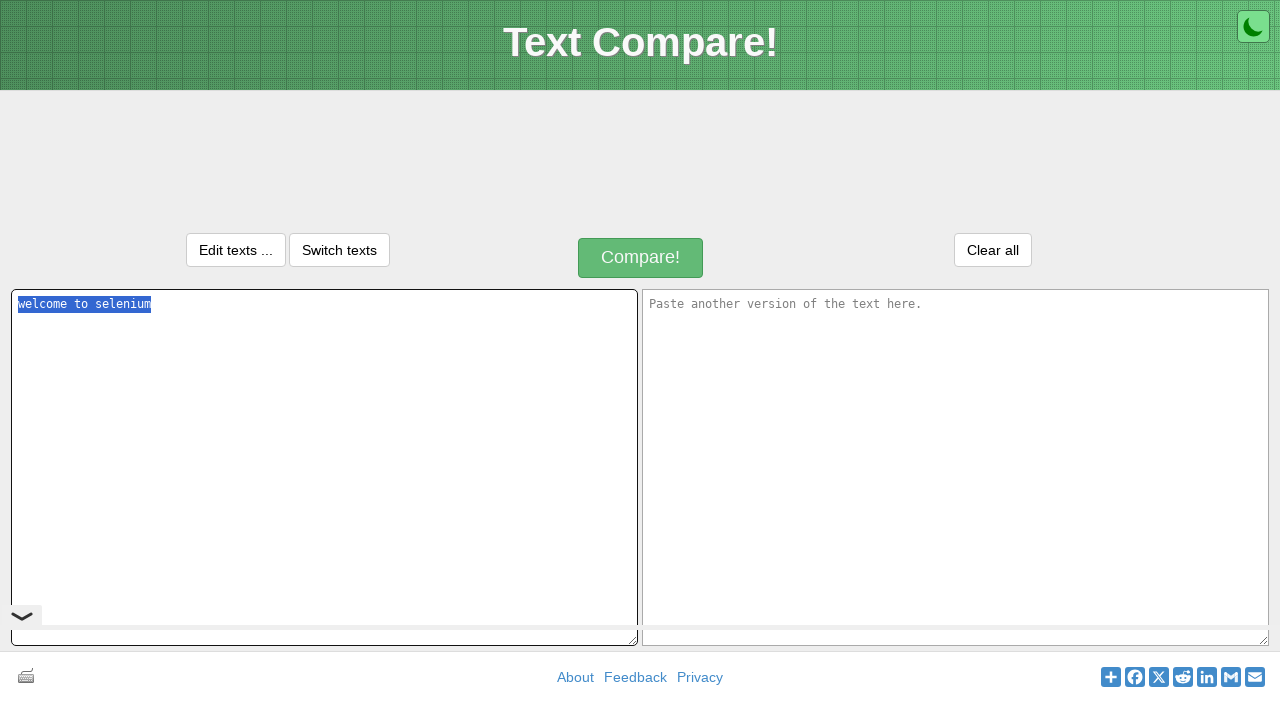

Pressed Tab to move focus to second textarea
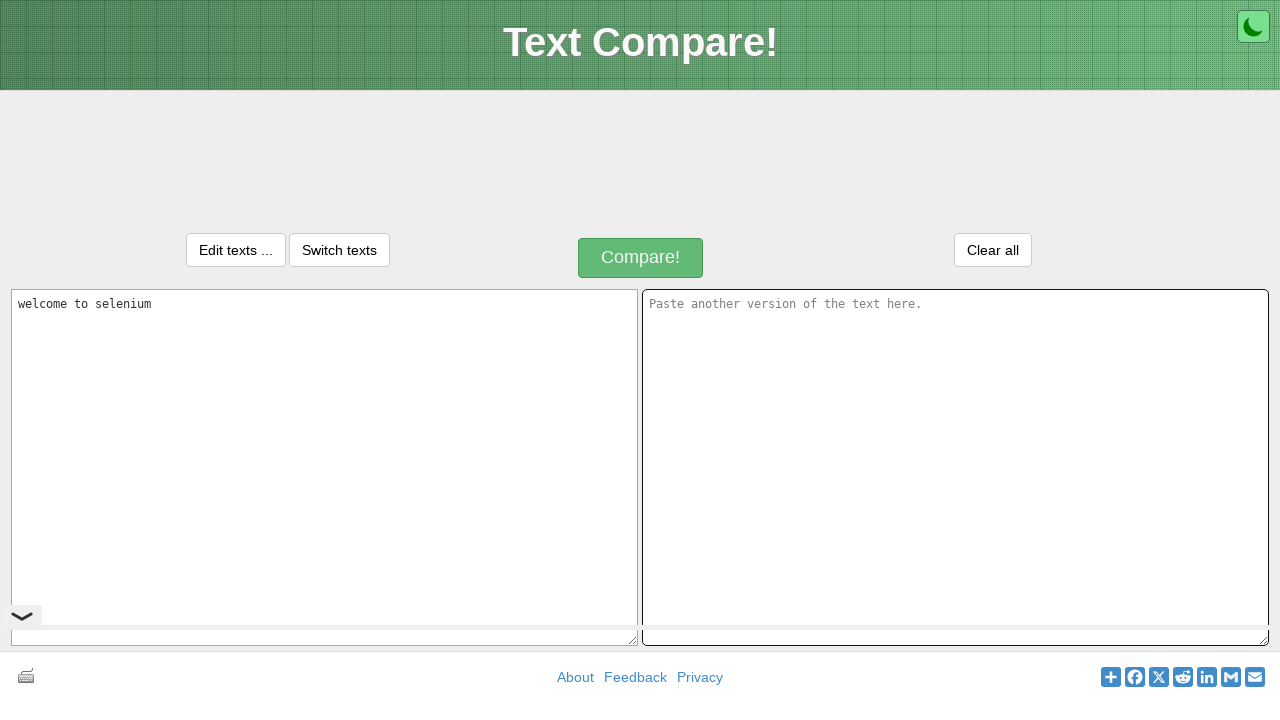

Pasted copied text into second textarea using Ctrl+V
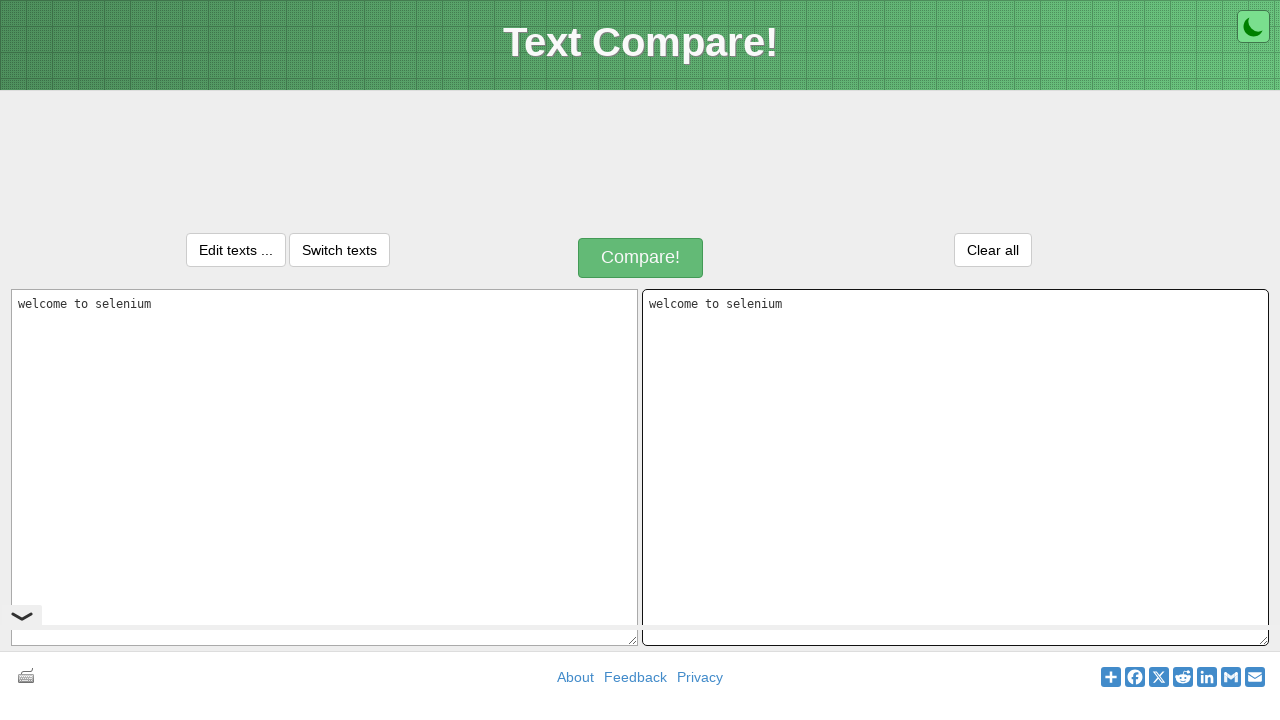

Retrieved value from first textarea
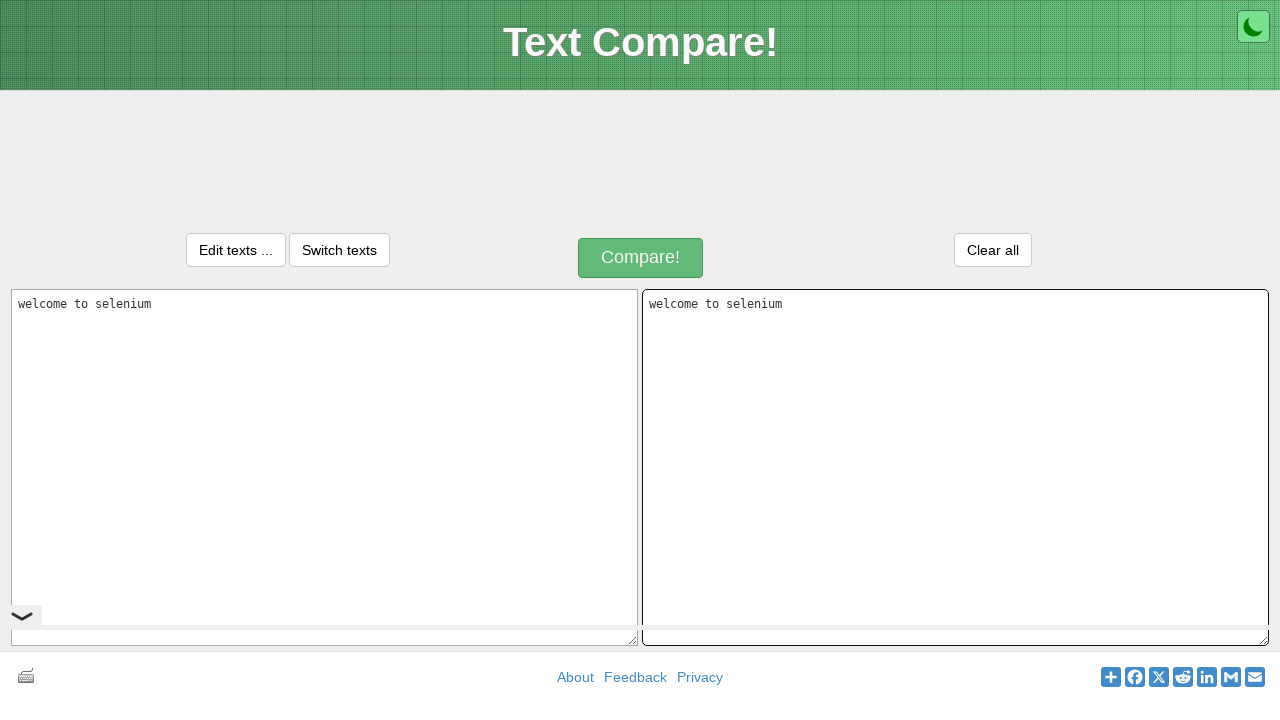

Retrieved value from second textarea
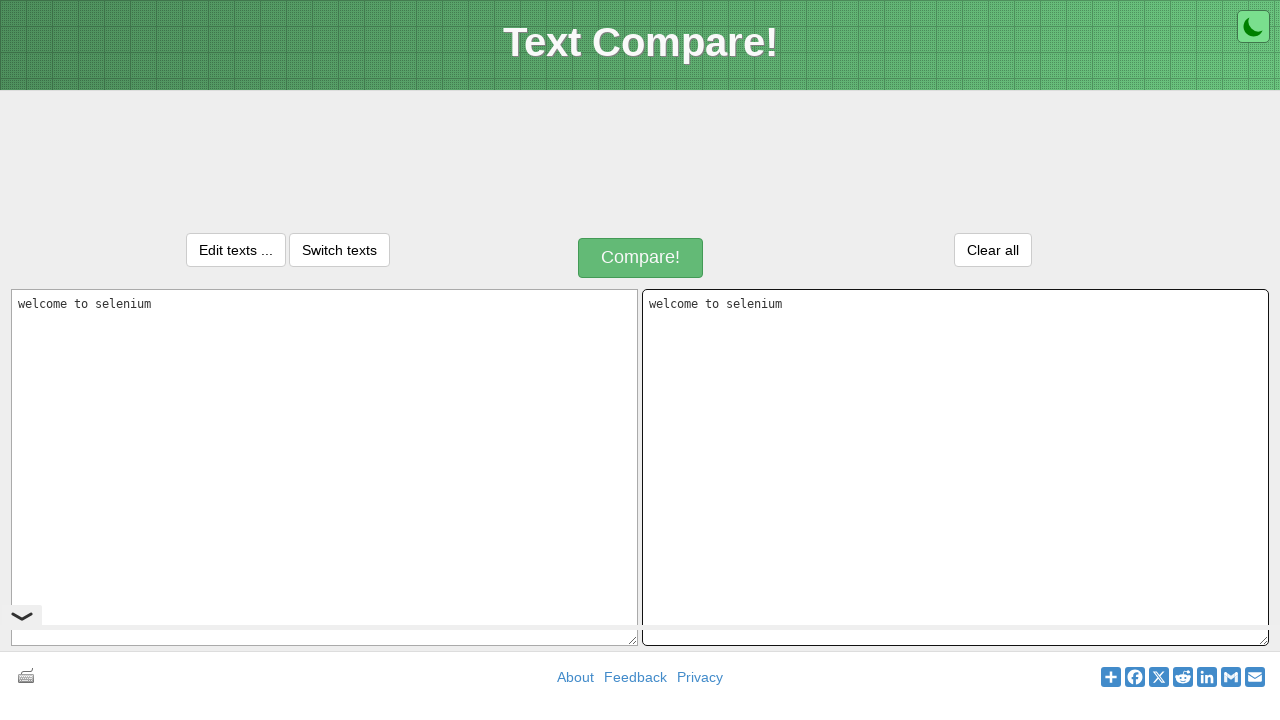

Assertion passed: text was successfully copied from first to second textarea
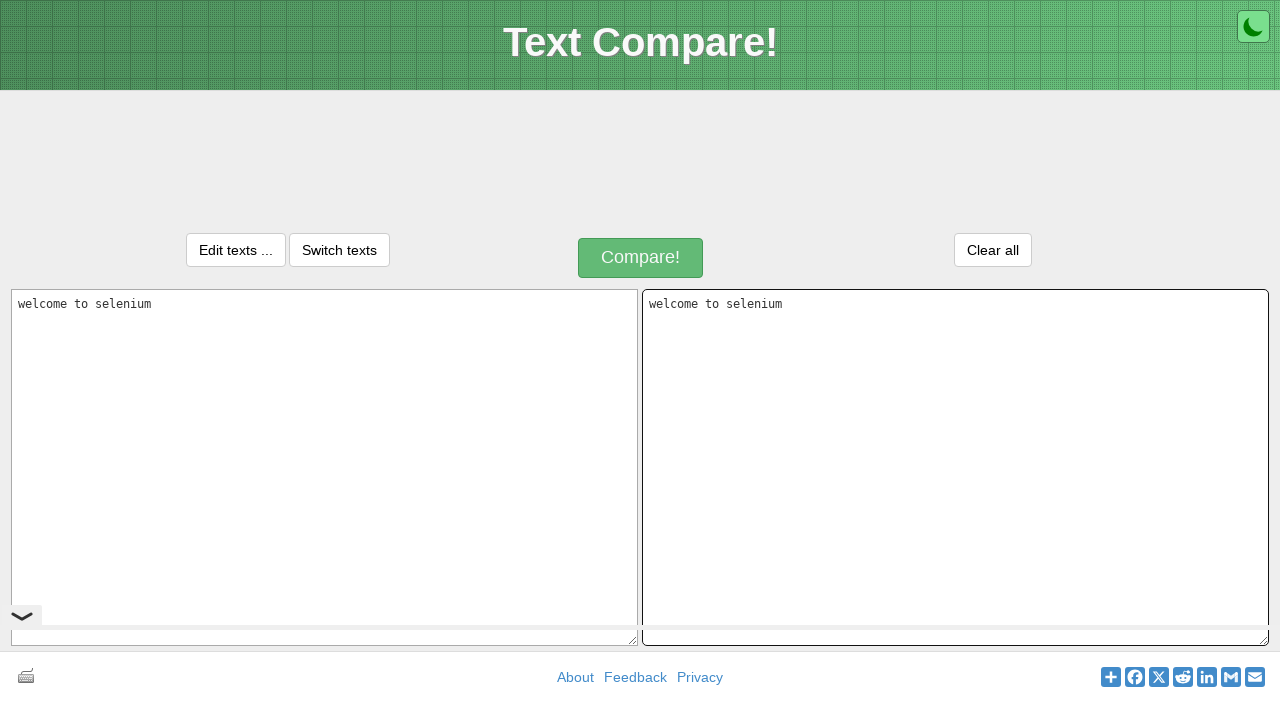

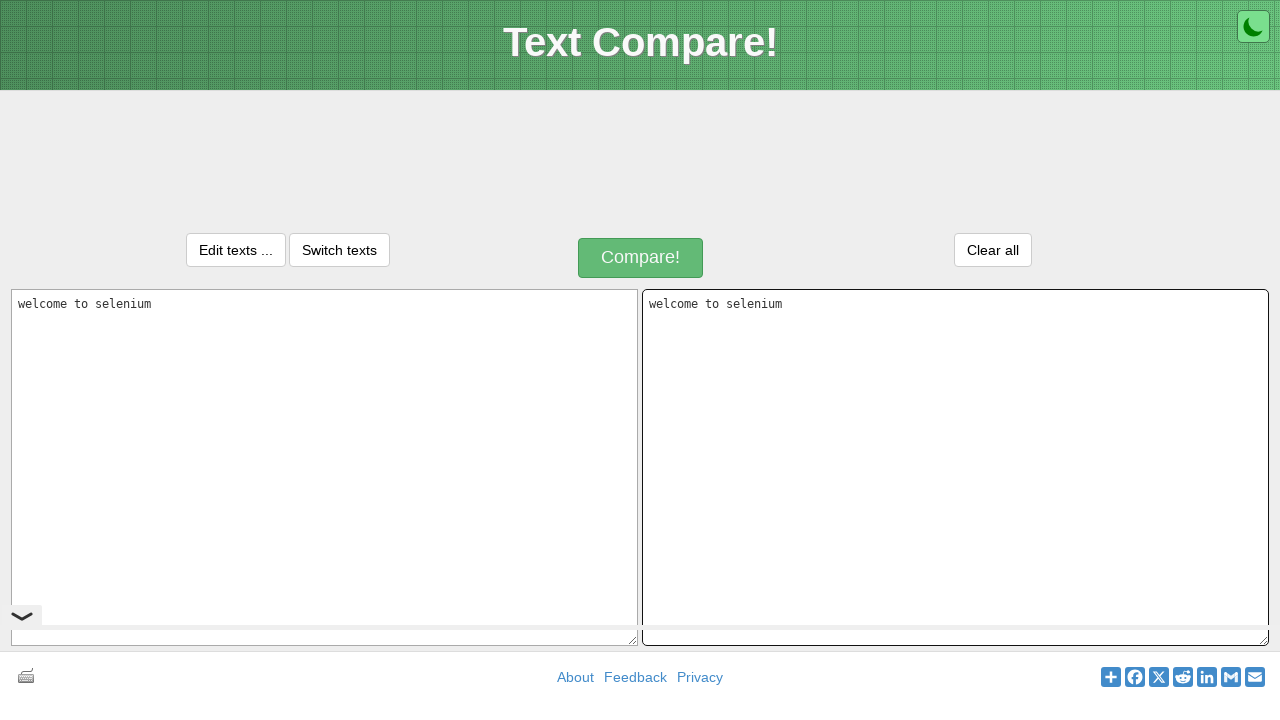